Tests user signup functionality by filling registration form with name, surname, email, password and accepting terms

Starting URL: https://danube-webshop.herokuapp.com/

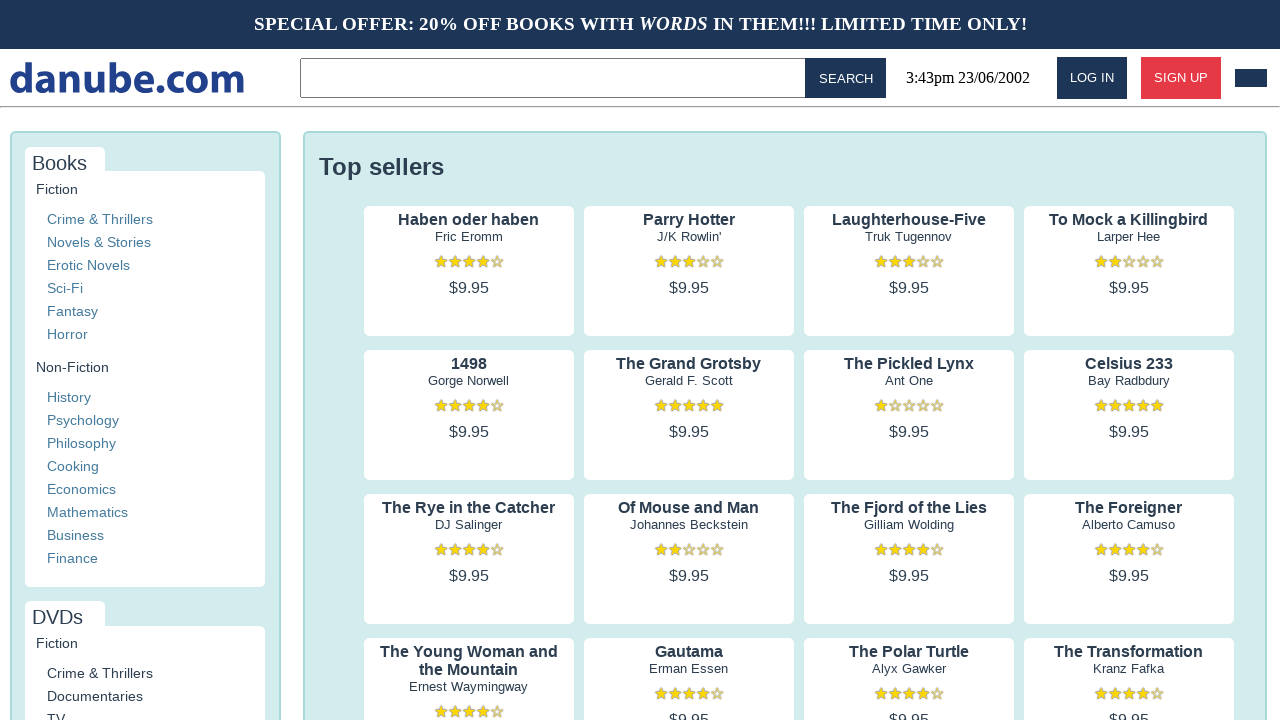

Navigated to Danube webshop homepage
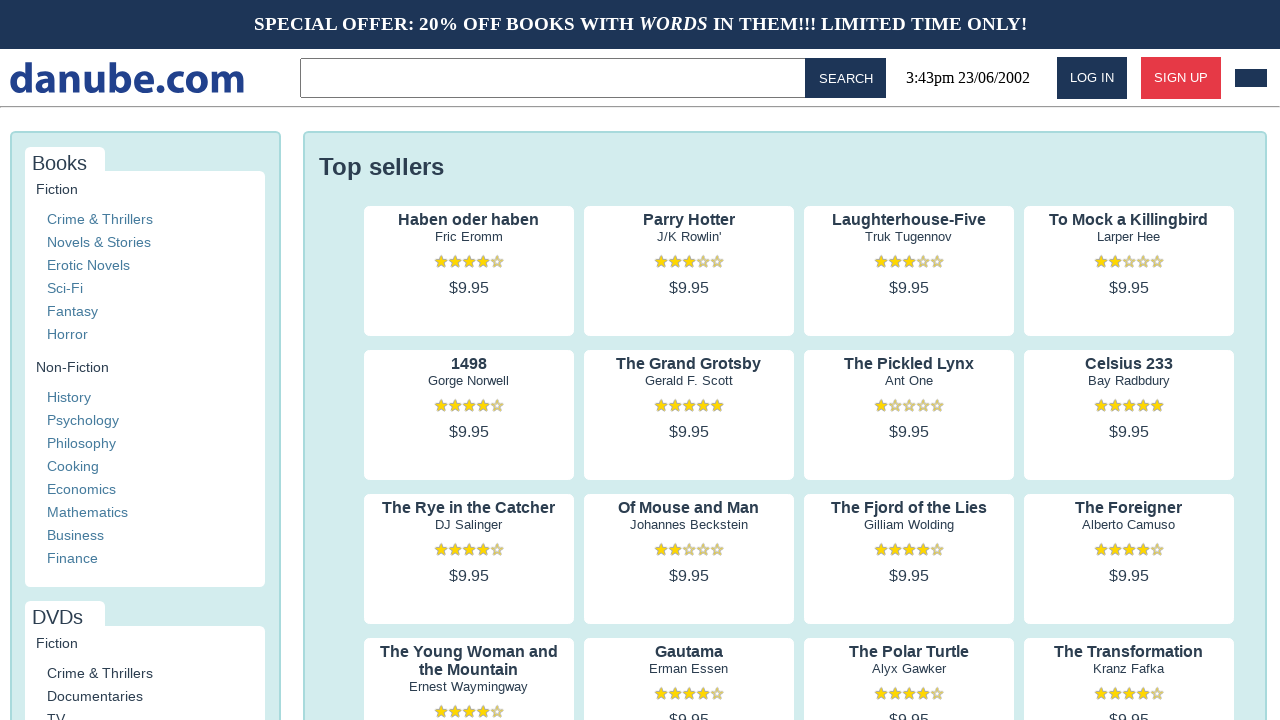

Clicked signup button at (1181, 78) on #signup
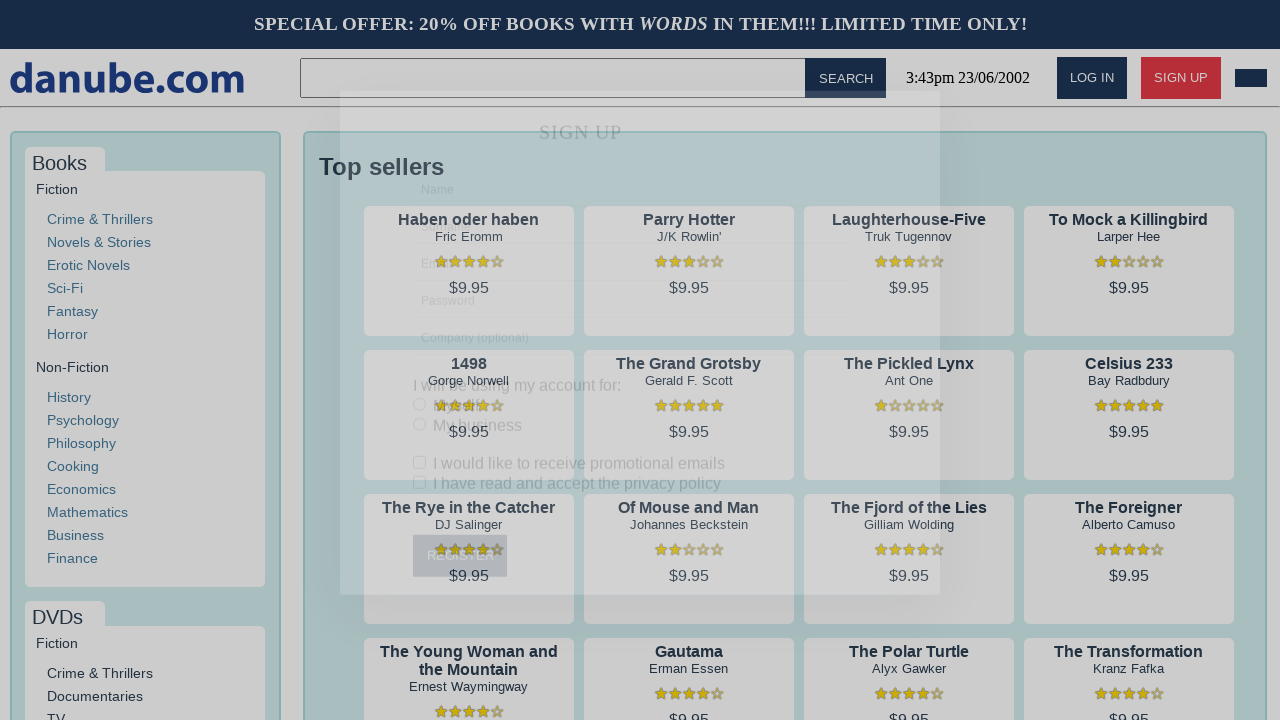

Filled name field with 'John' on #s-name
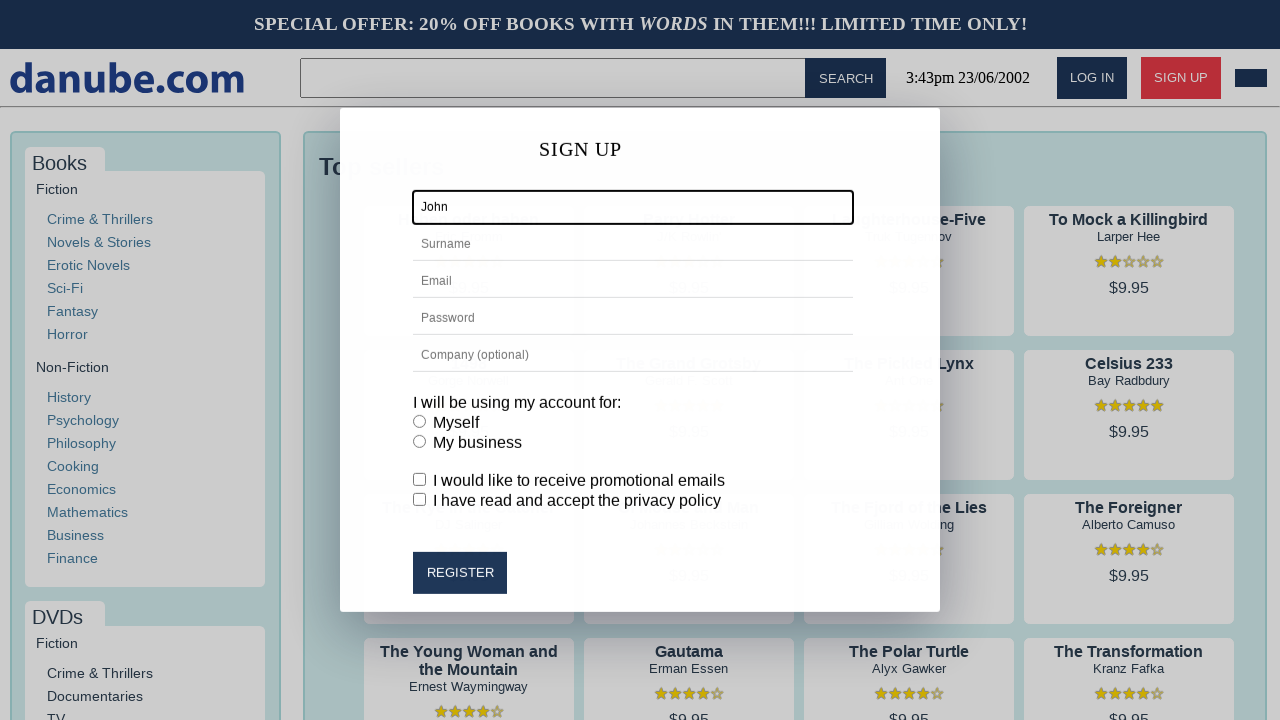

Filled surname field with 'Smith' on #s-surname
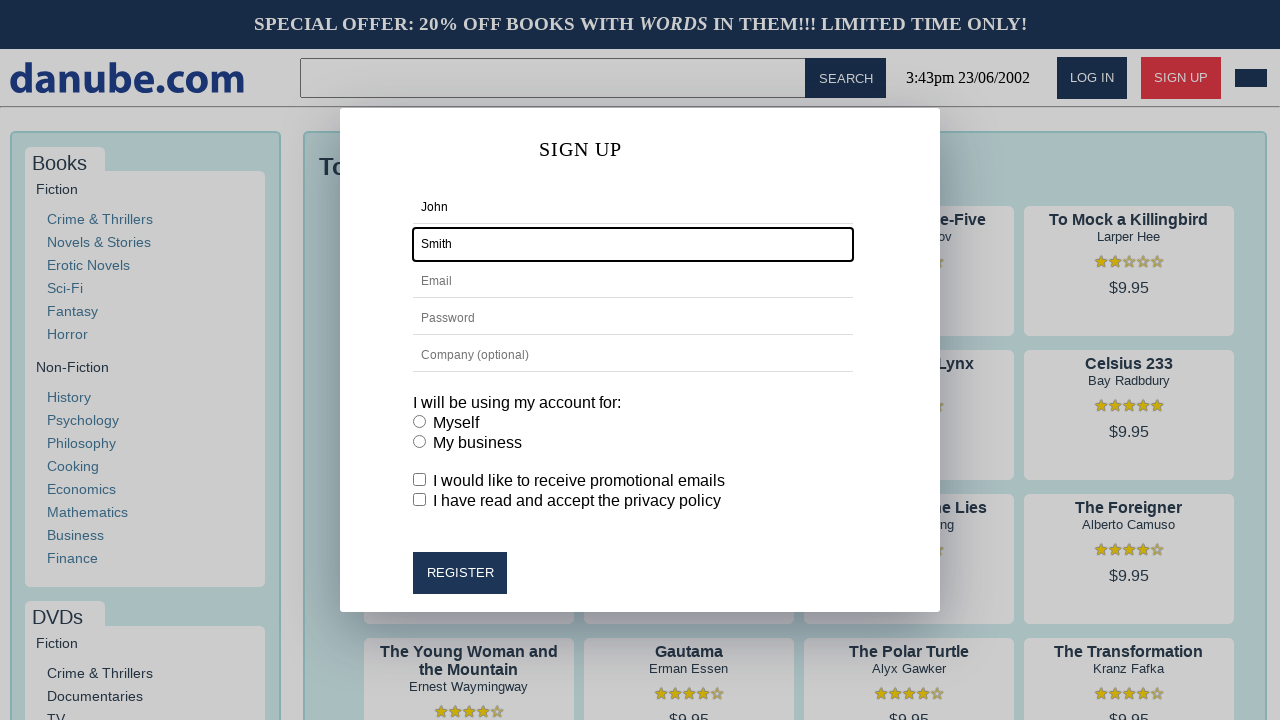

Filled email field with 'johnsmith@example.com' on #s-email
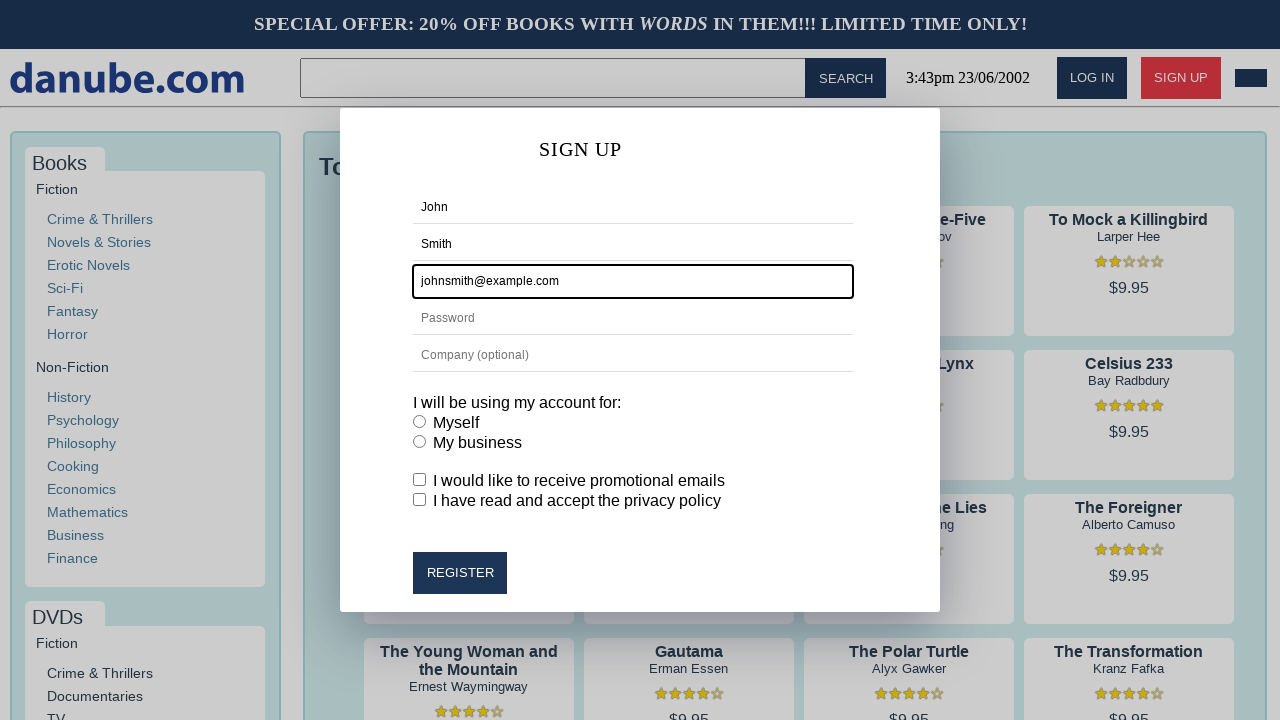

Filled password field with 'SecurePass123!' on #s-password2
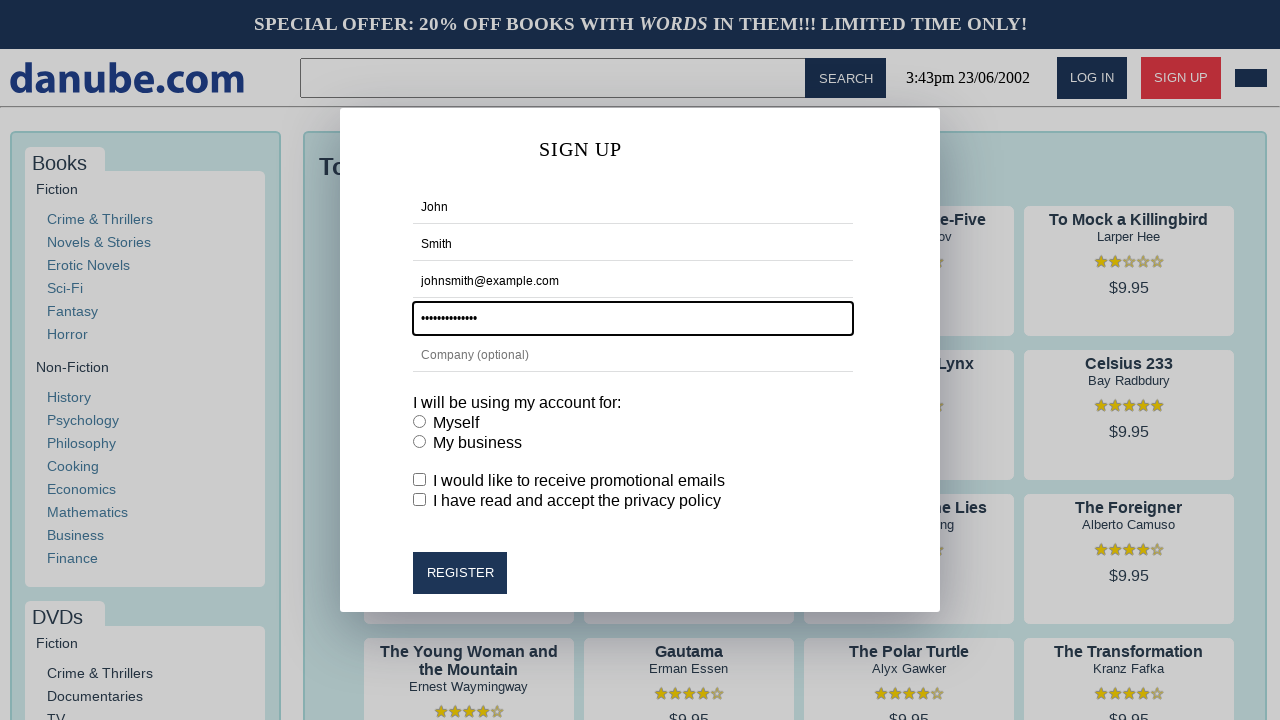

Checked 'myself' consent checkbox at (420, 422) on #myself
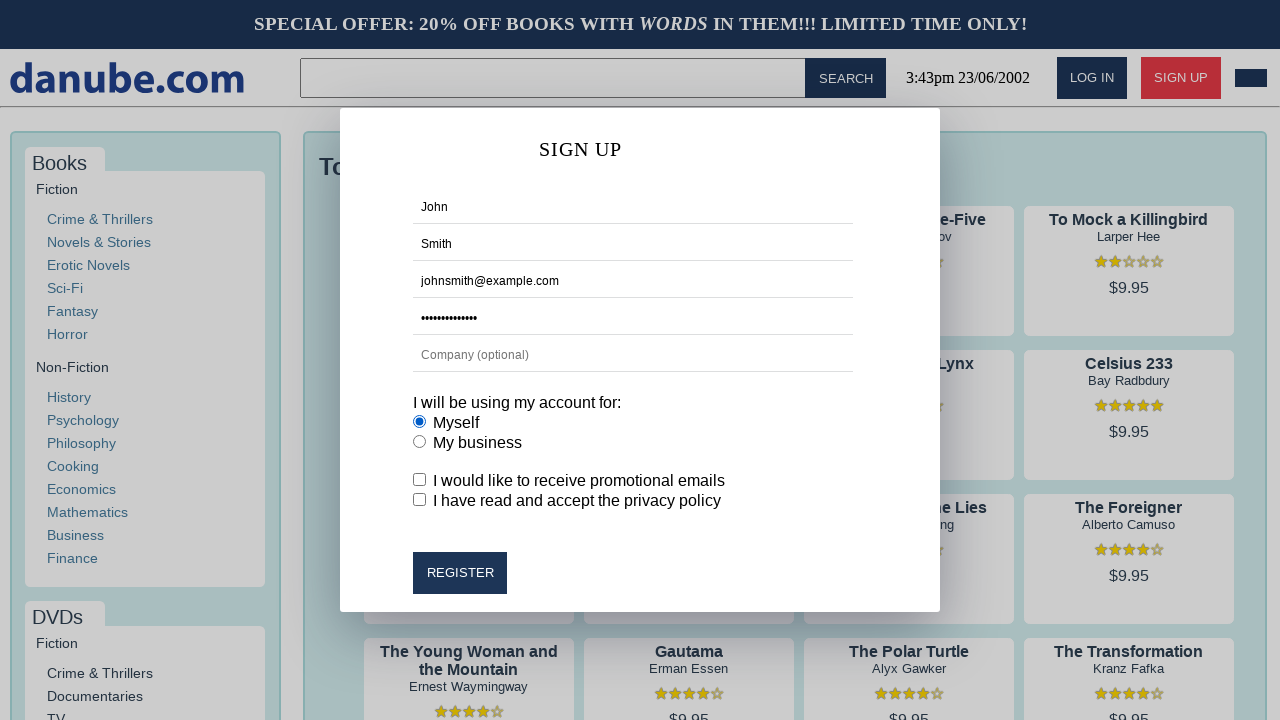

Checked privacy policy checkbox at (420, 500) on #privacy-policy
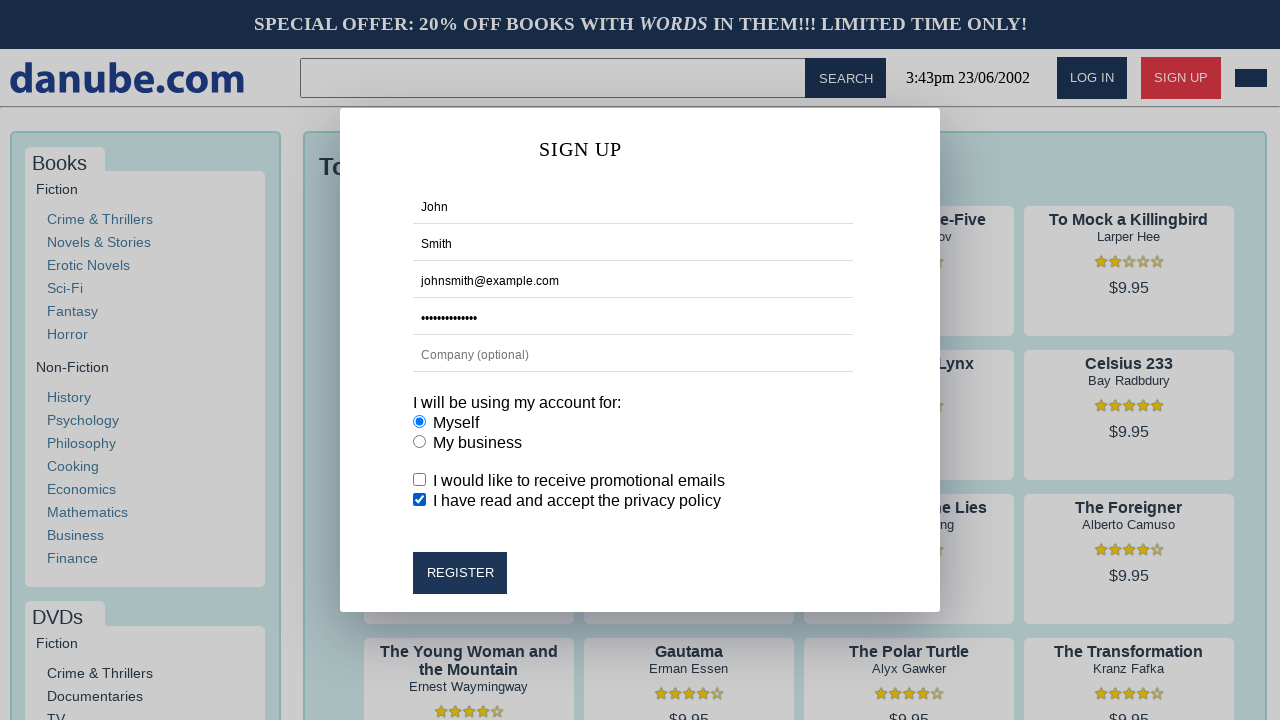

Clicked register button to submit signup form at (460, 573) on #register-btn
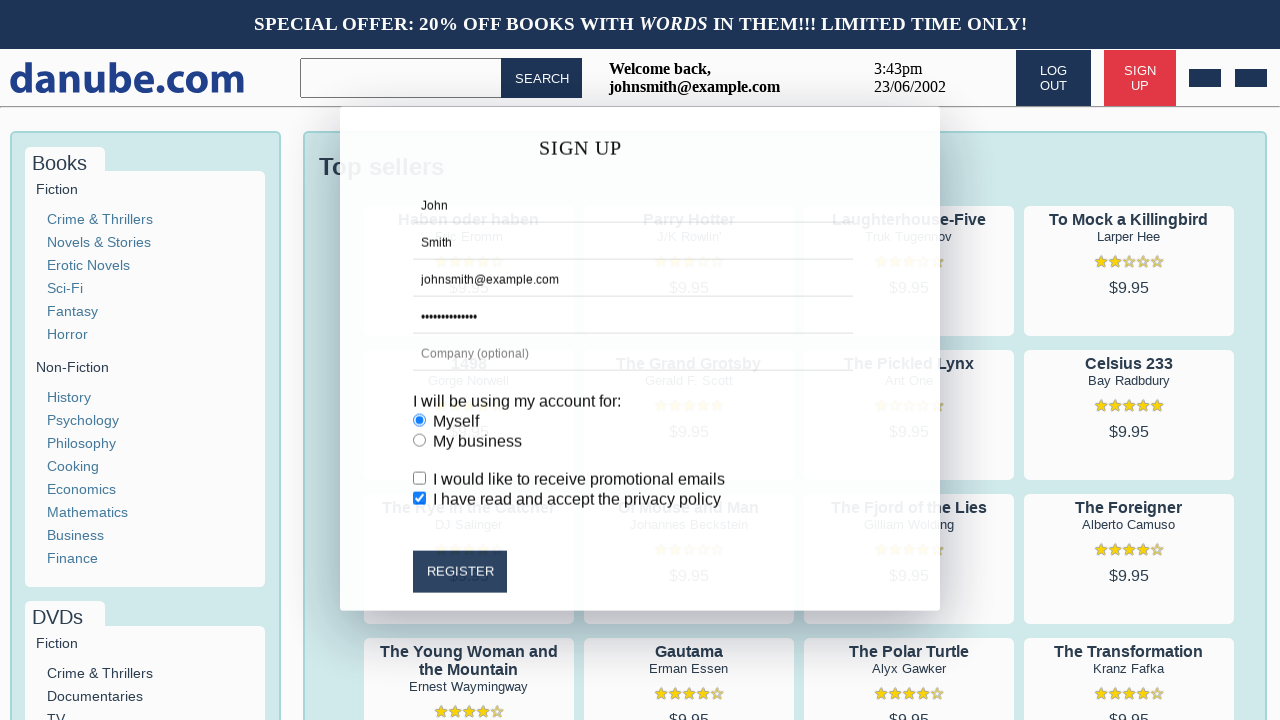

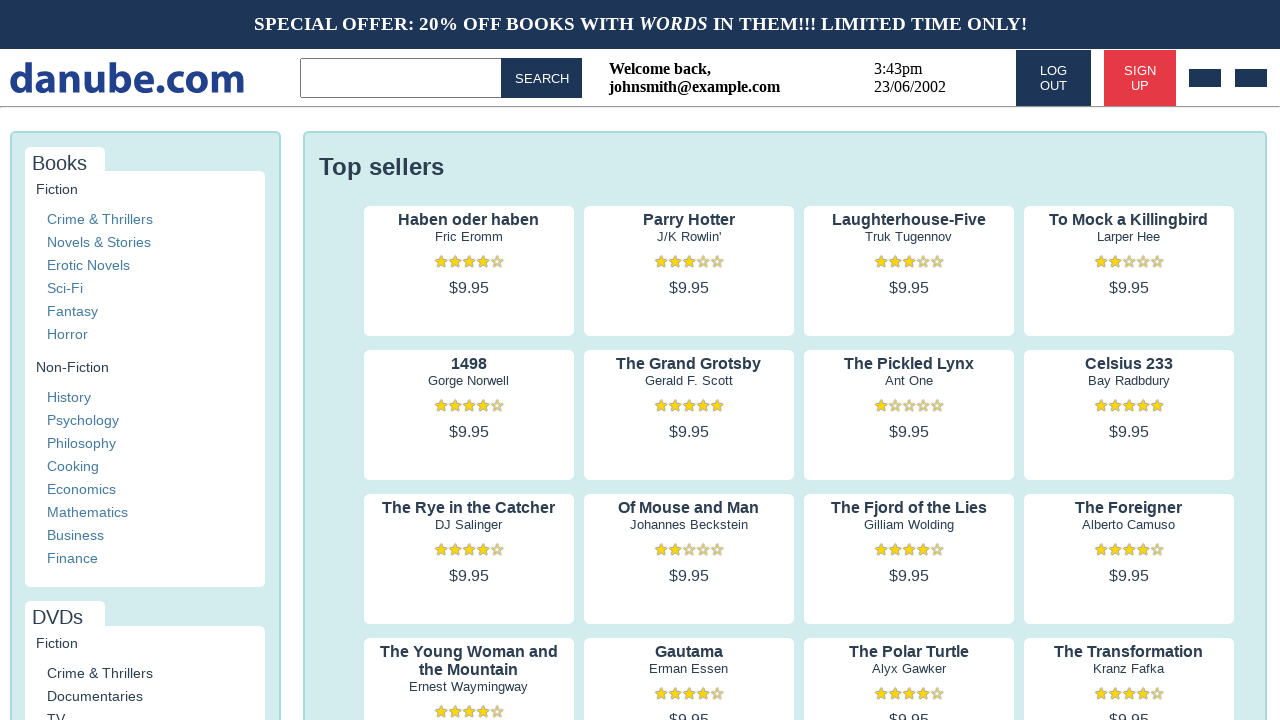